Tests opting out of A/B tests by first navigating to the main page, adding an opt-out cookie, then navigating to the A/B test page and verifying the test is not active.

Starting URL: http://the-internet.herokuapp.com

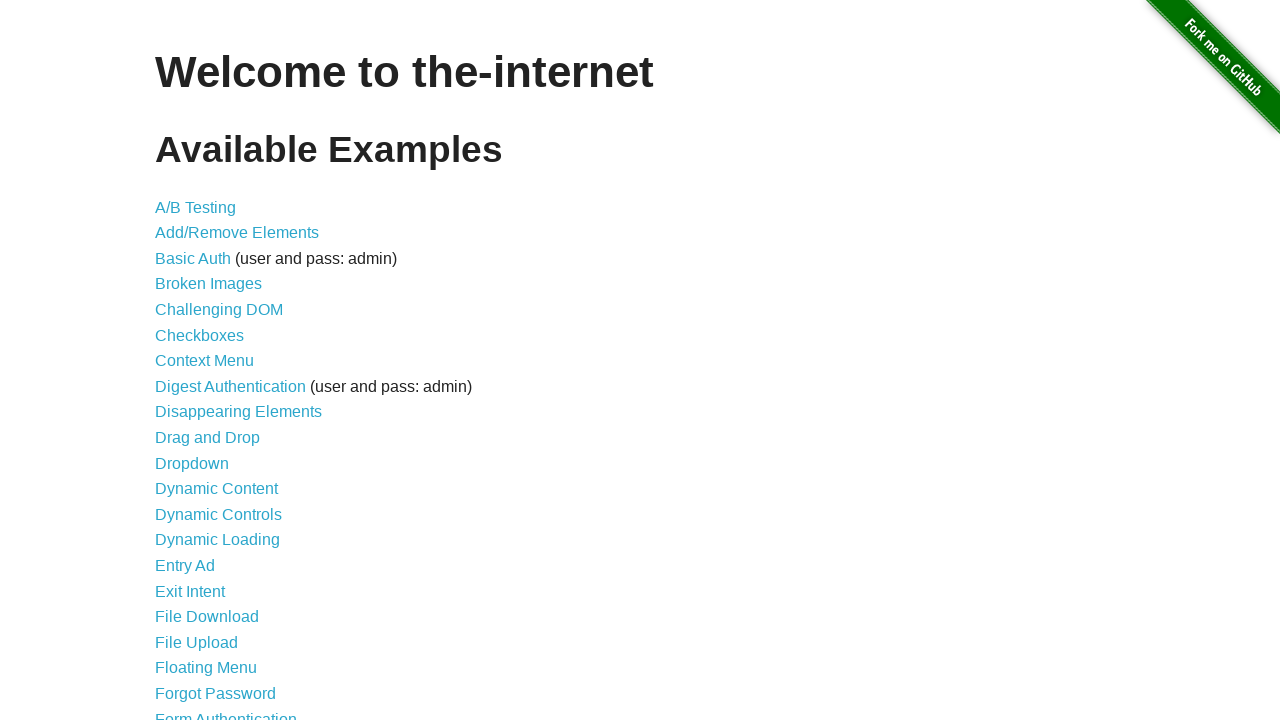

Added optimizelyOptOut cookie to opt out of A/B tests
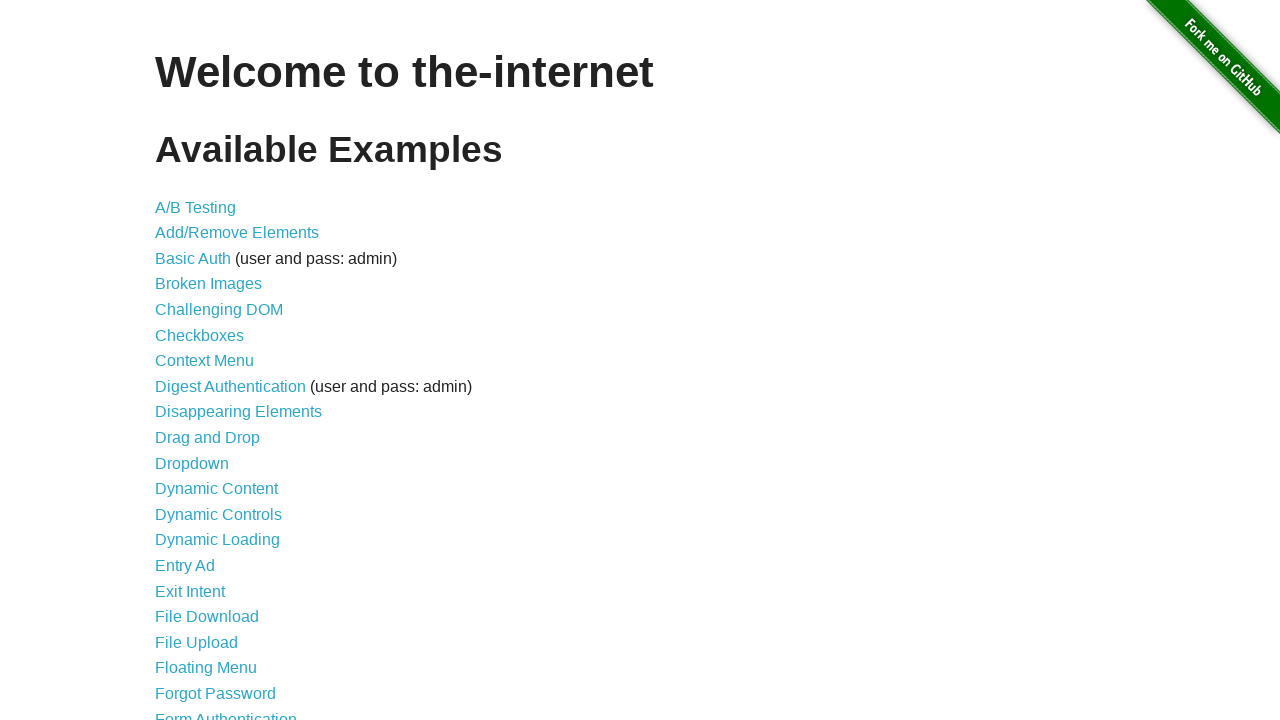

Navigated to A/B test page
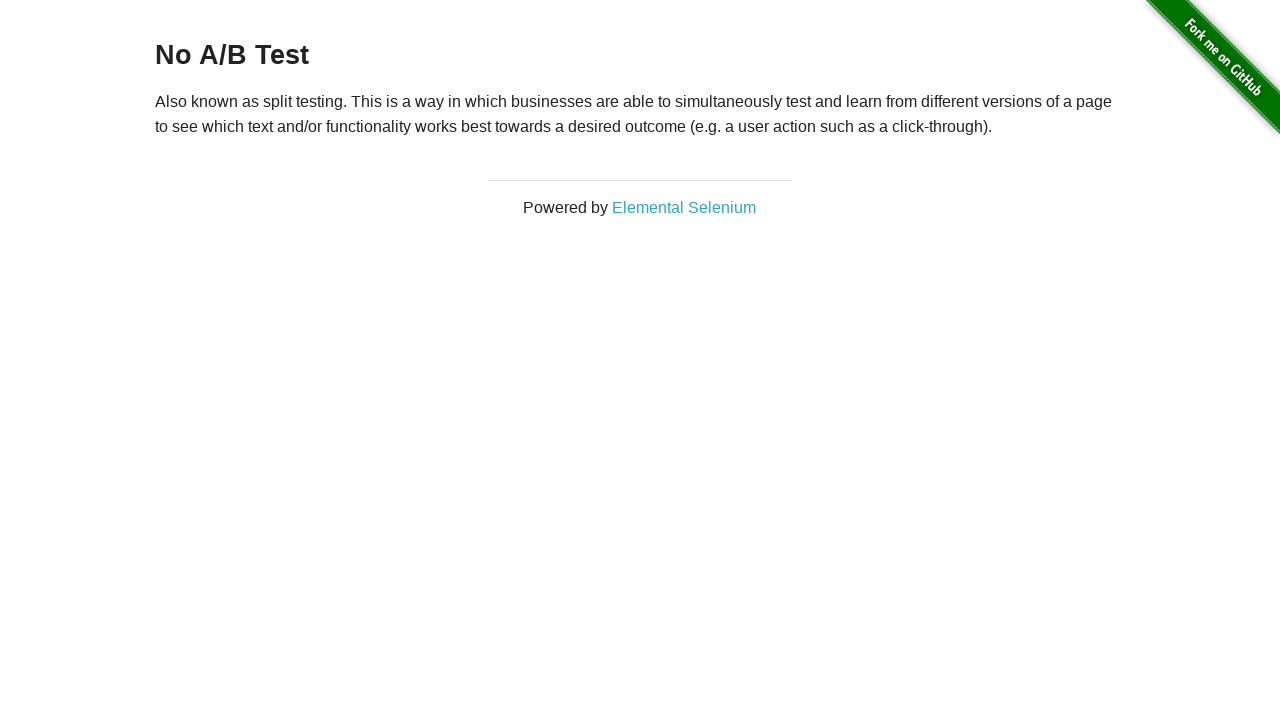

Retrieved heading text from page
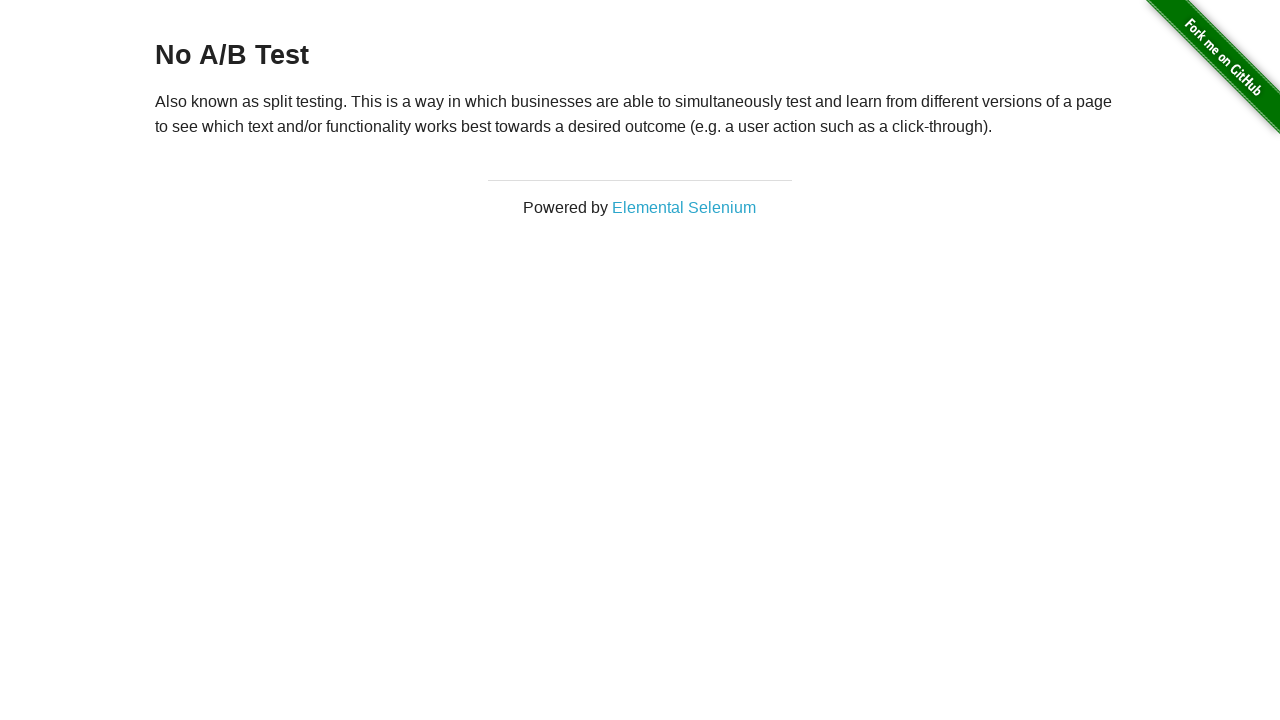

Verified that A/B test is not active and heading shows 'No A/B Test'
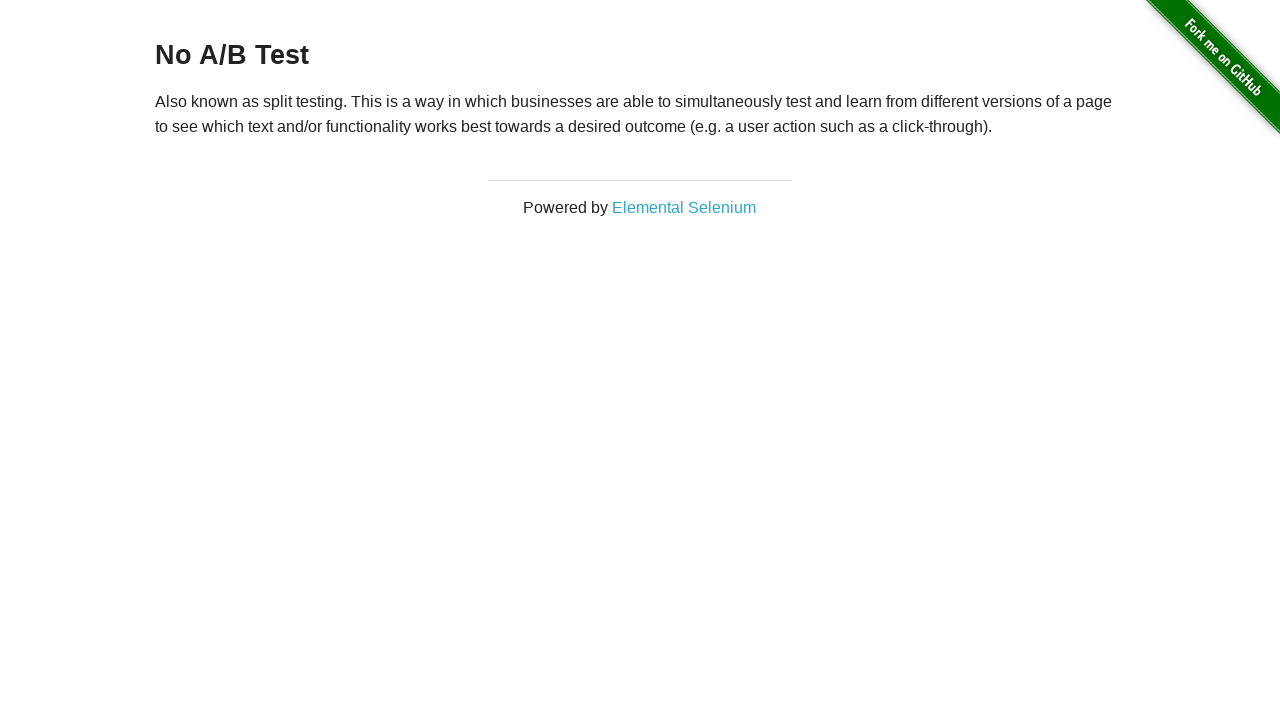

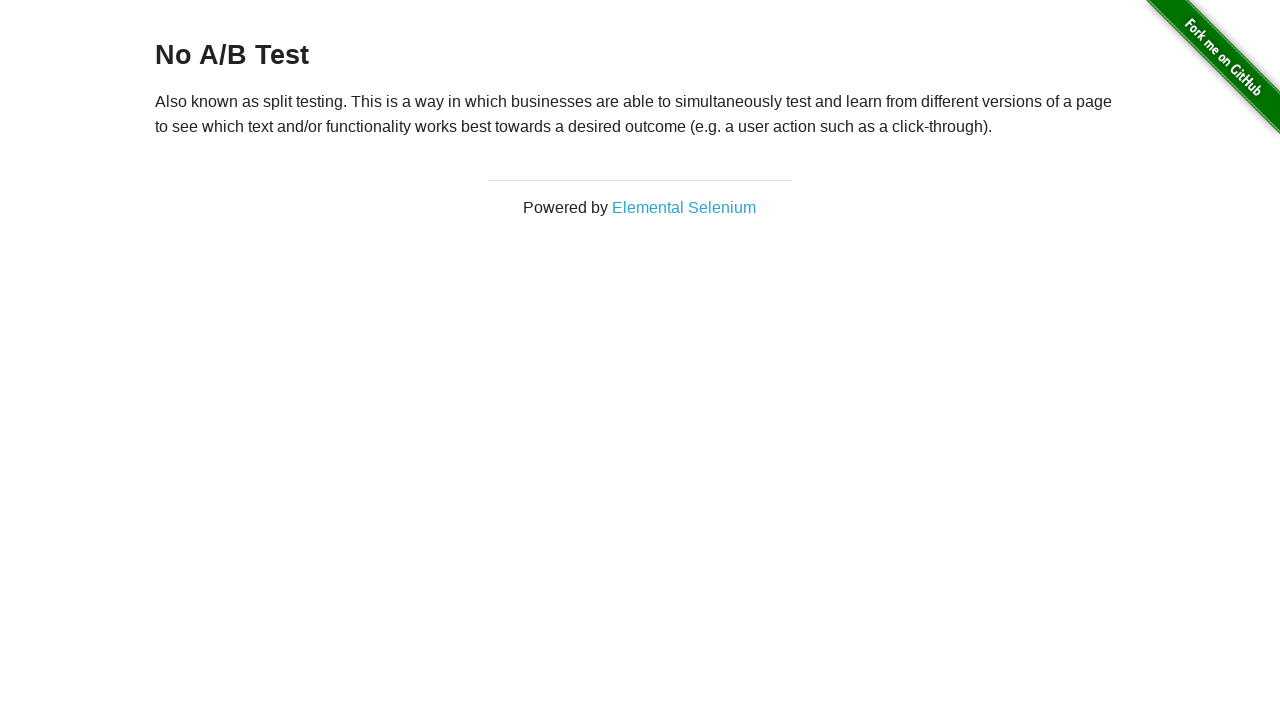